Tests JavaScript alert, confirm, and prompt dialogs by triggering each type and interacting with them appropriately

Starting URL: https://the-internet.herokuapp.com/javascript_alerts

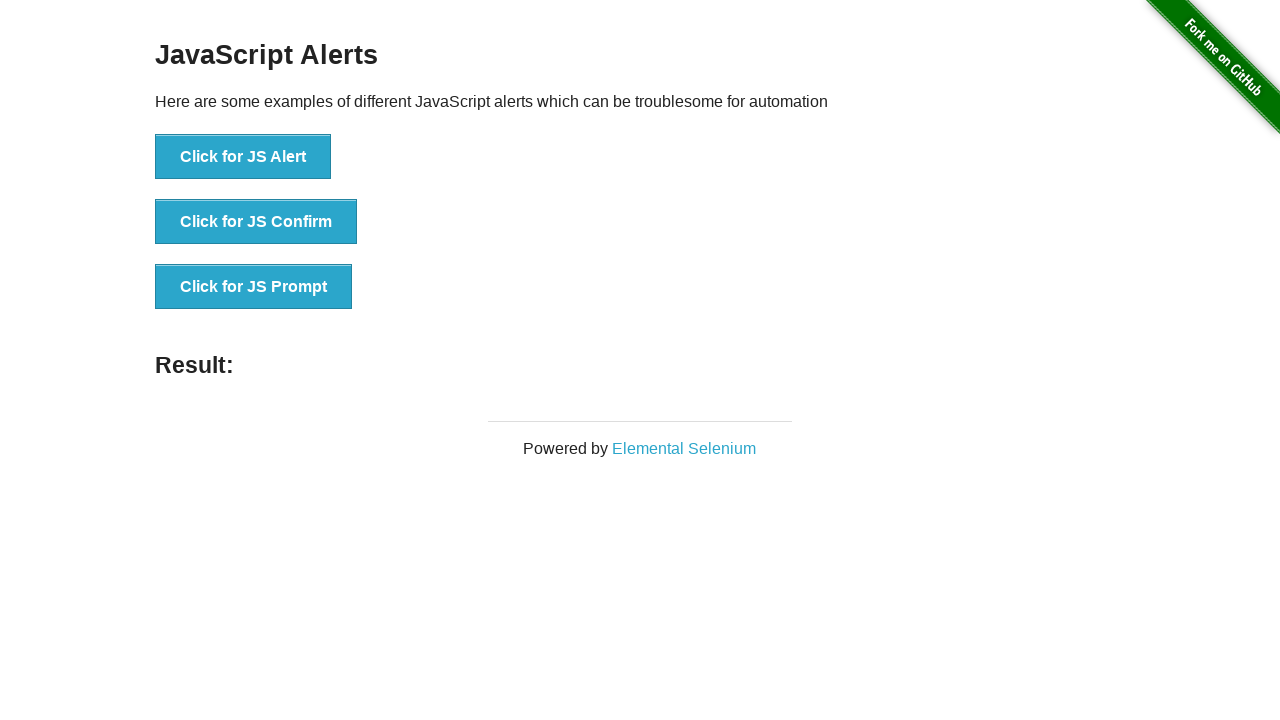

Clicked button to trigger JavaScript alert dialog at (243, 157) on xpath=//button[@onclick='jsAlert()']
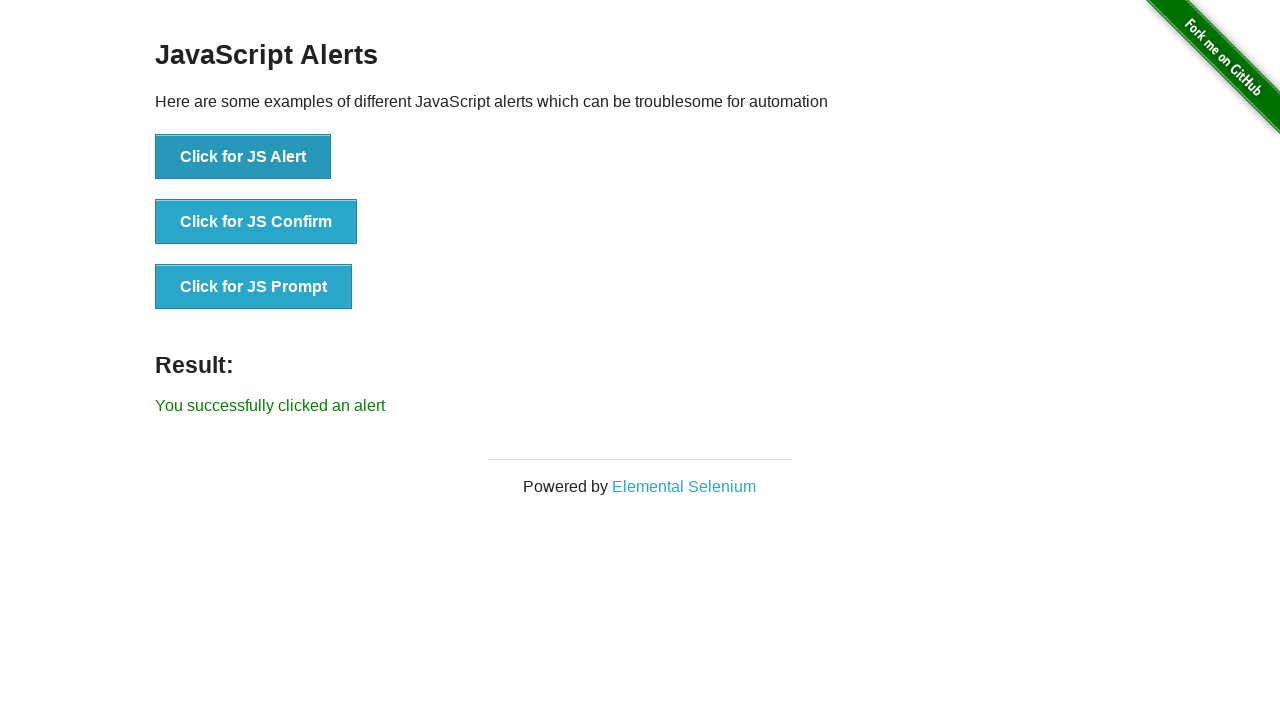

Set up dialog handler to accept alerts
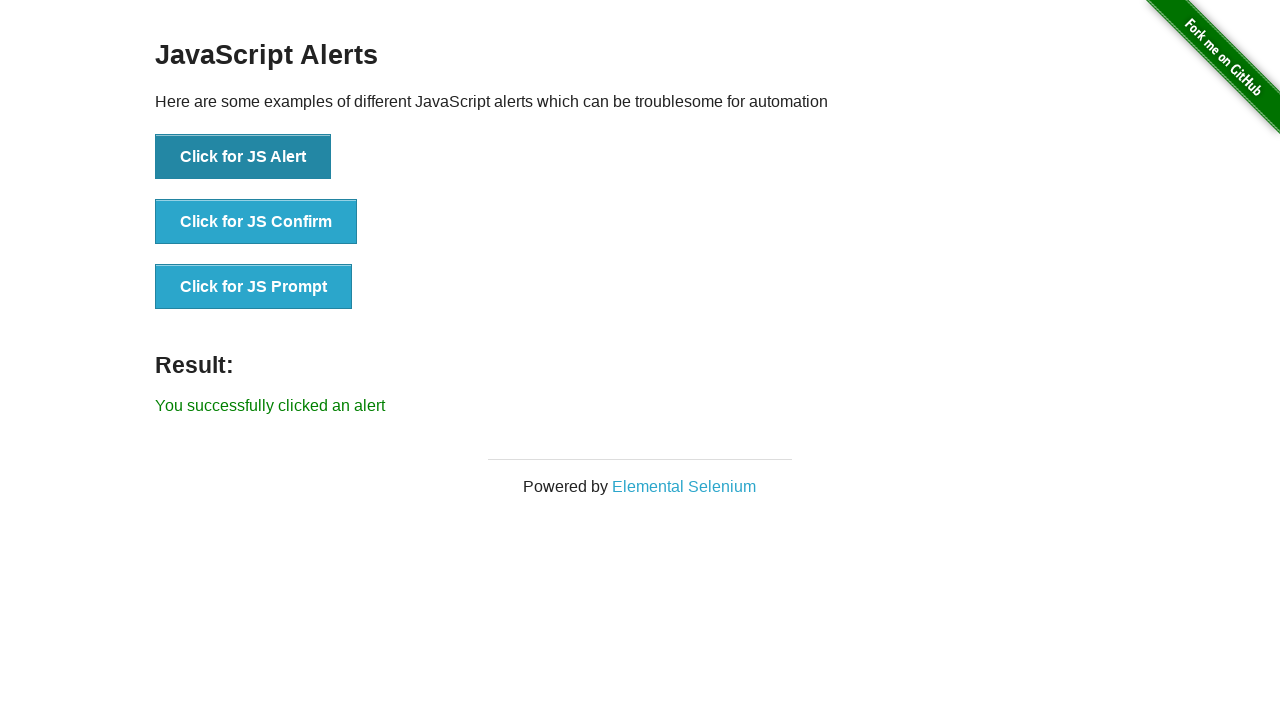

Clicked button to trigger JavaScript confirm dialog at (256, 222) on xpath=//button[@onclick='jsConfirm()']
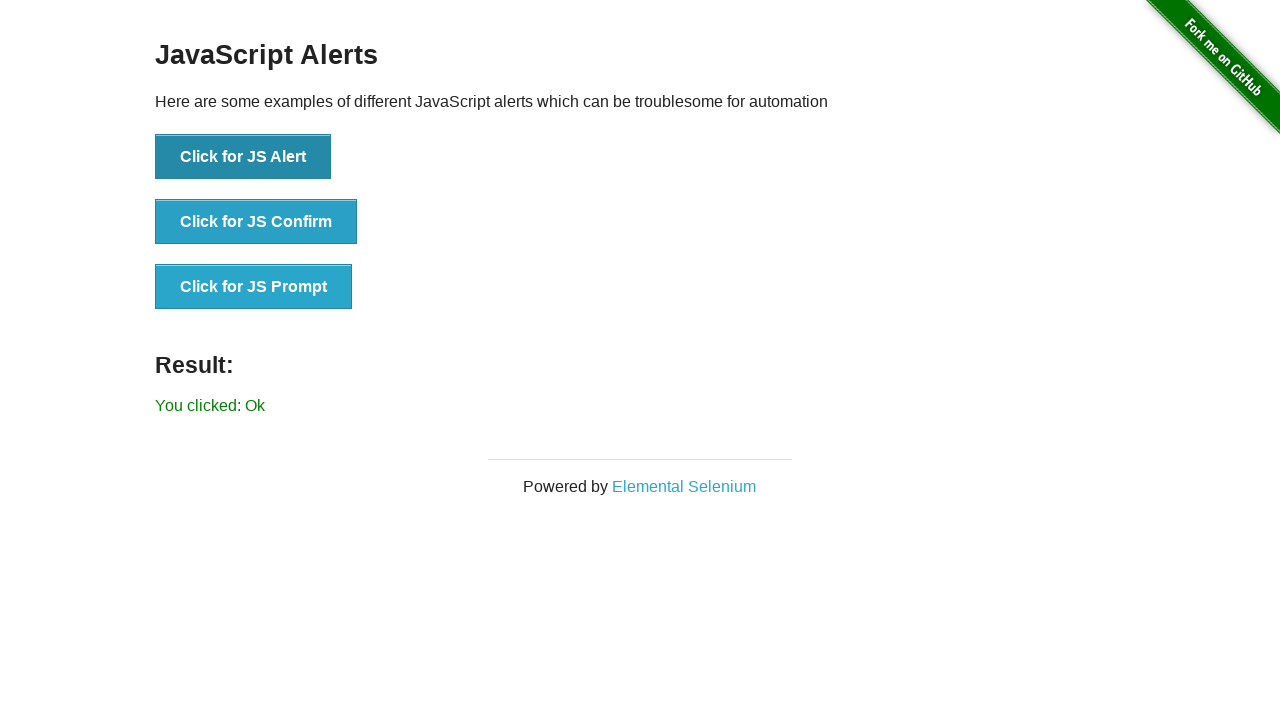

Set up dialog handler to dismiss confirm dialog
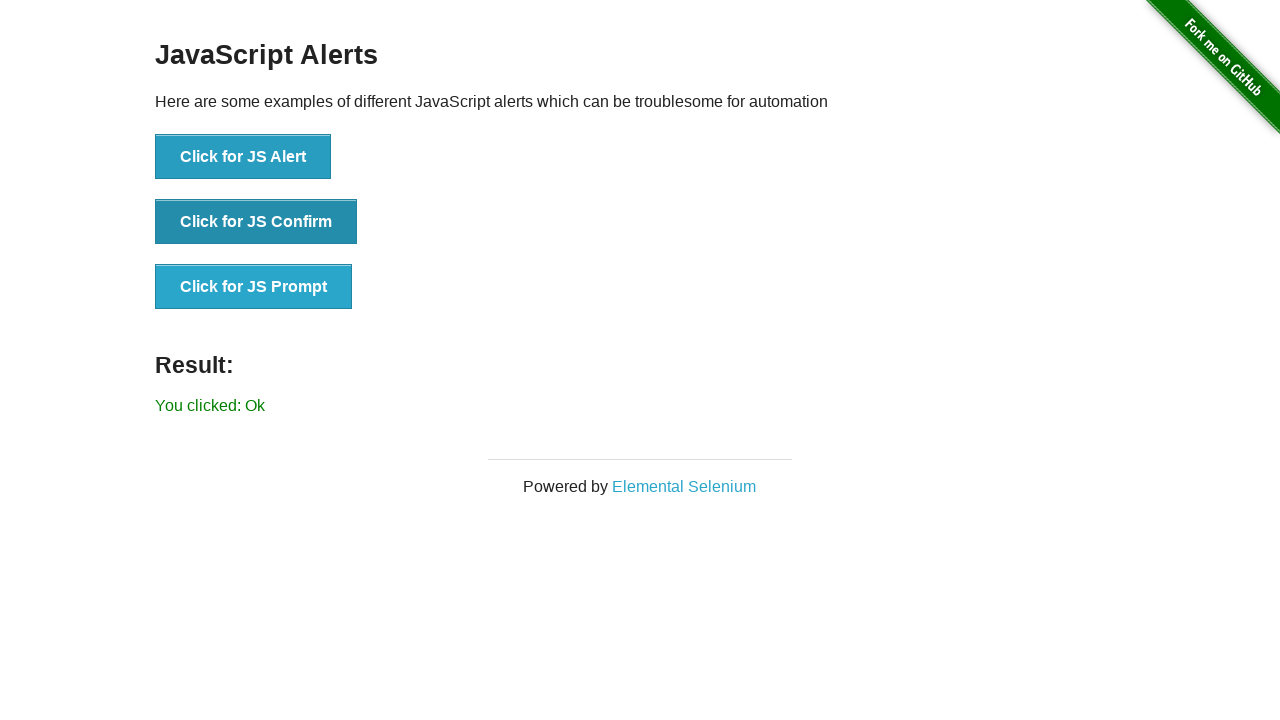

Clicked button to trigger JavaScript prompt dialog at (254, 287) on xpath=//button[@onclick='jsPrompt()']
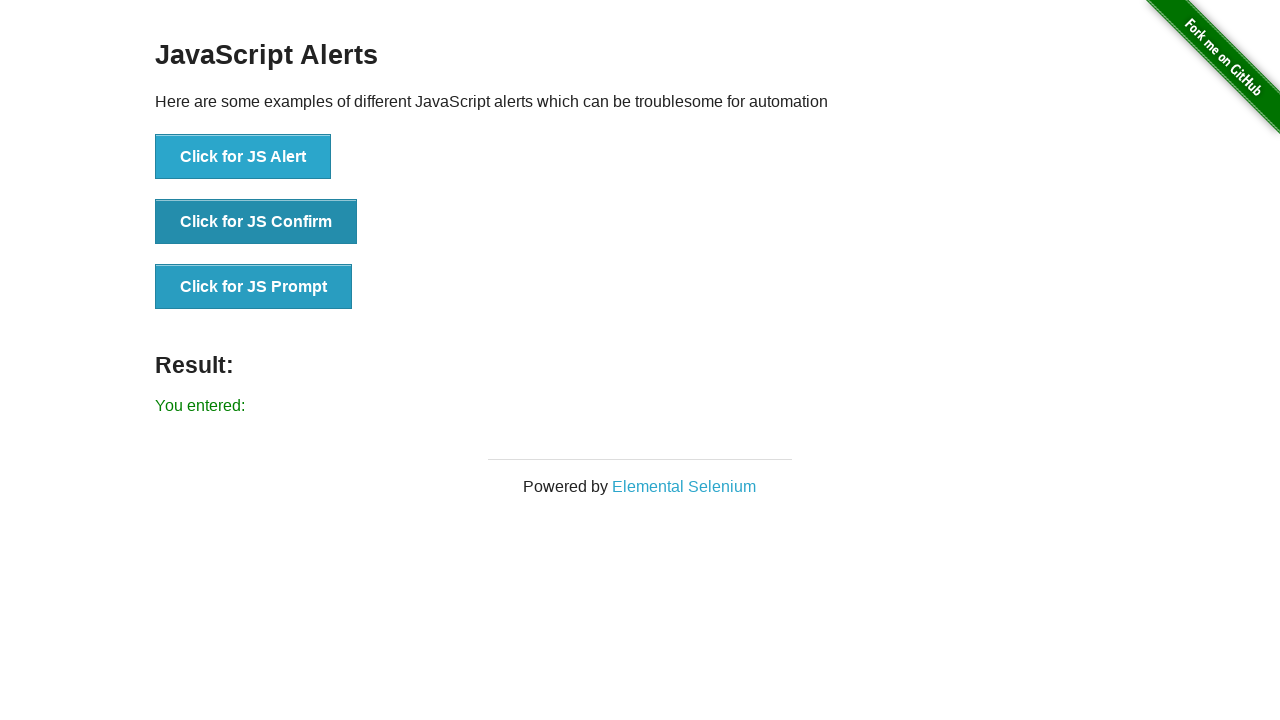

Set up dialog handler to accept prompt with text 'Hey please be clicked'
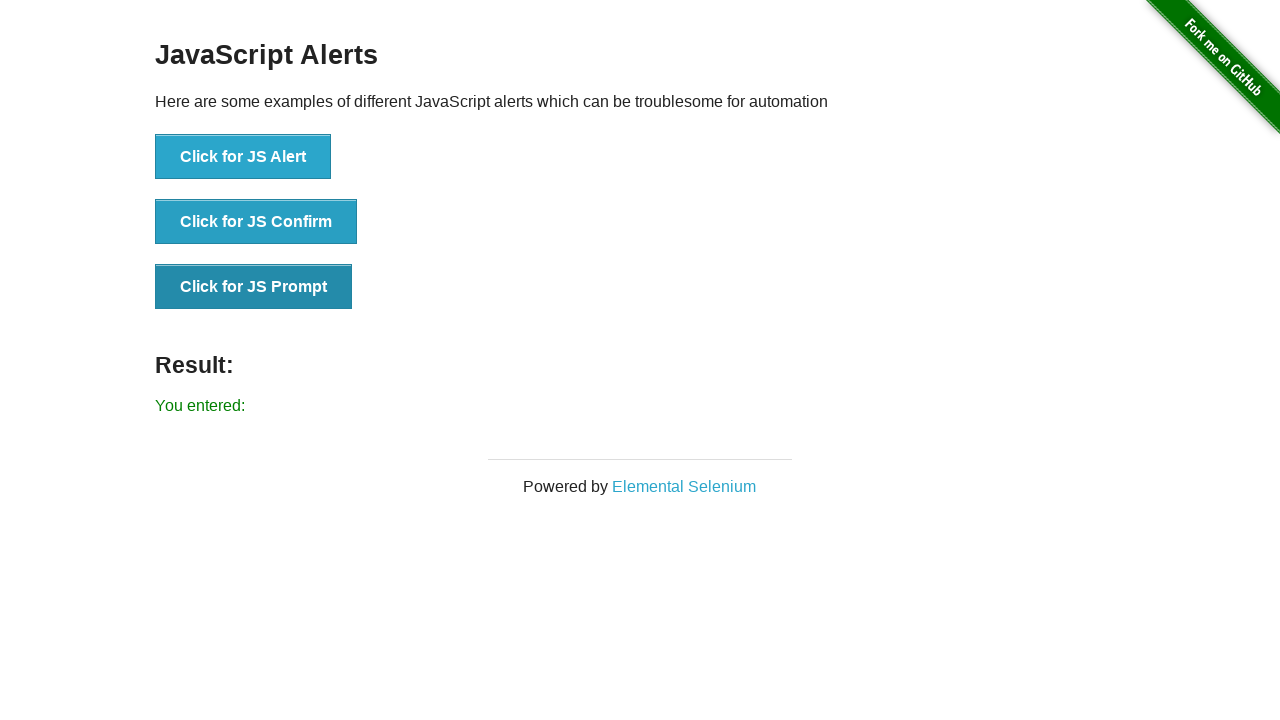

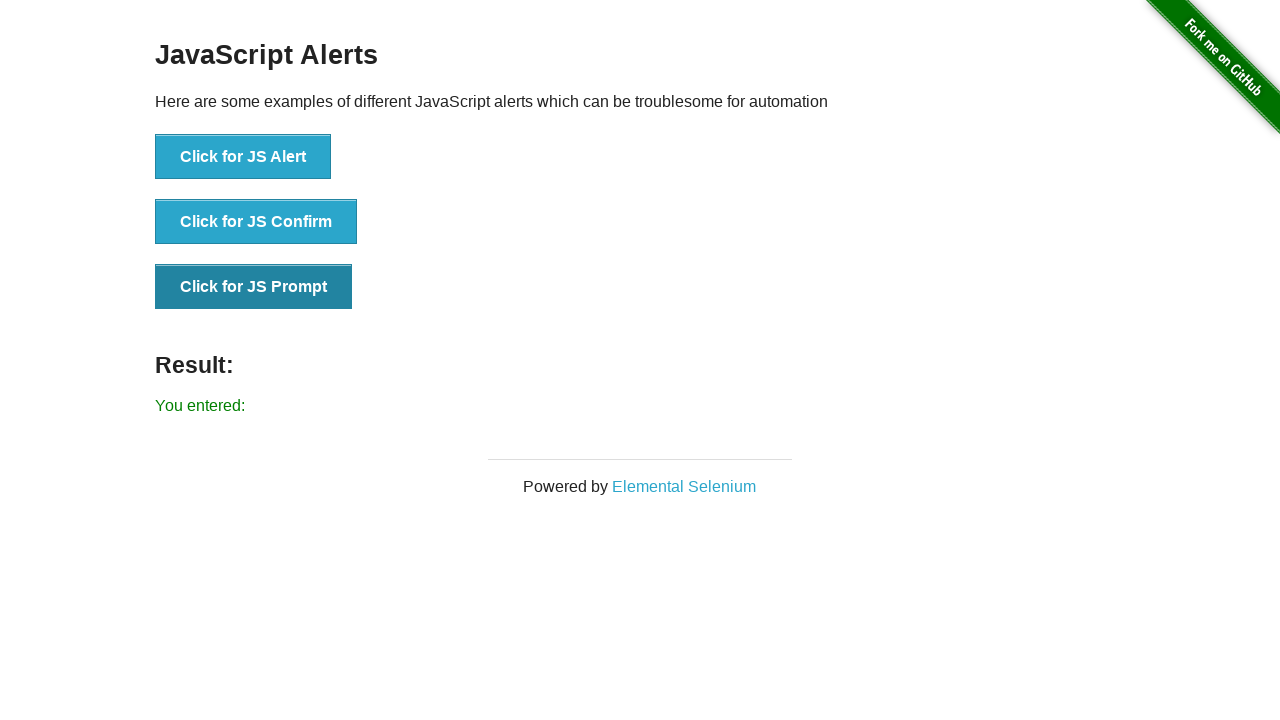